Tests flight booking form interactions including dropdown selections for currency, origin/destination selection, autosuggest country input, and date picker interactions

Starting URL: https://rahulshettyacademy.com/dropdownsPractise/

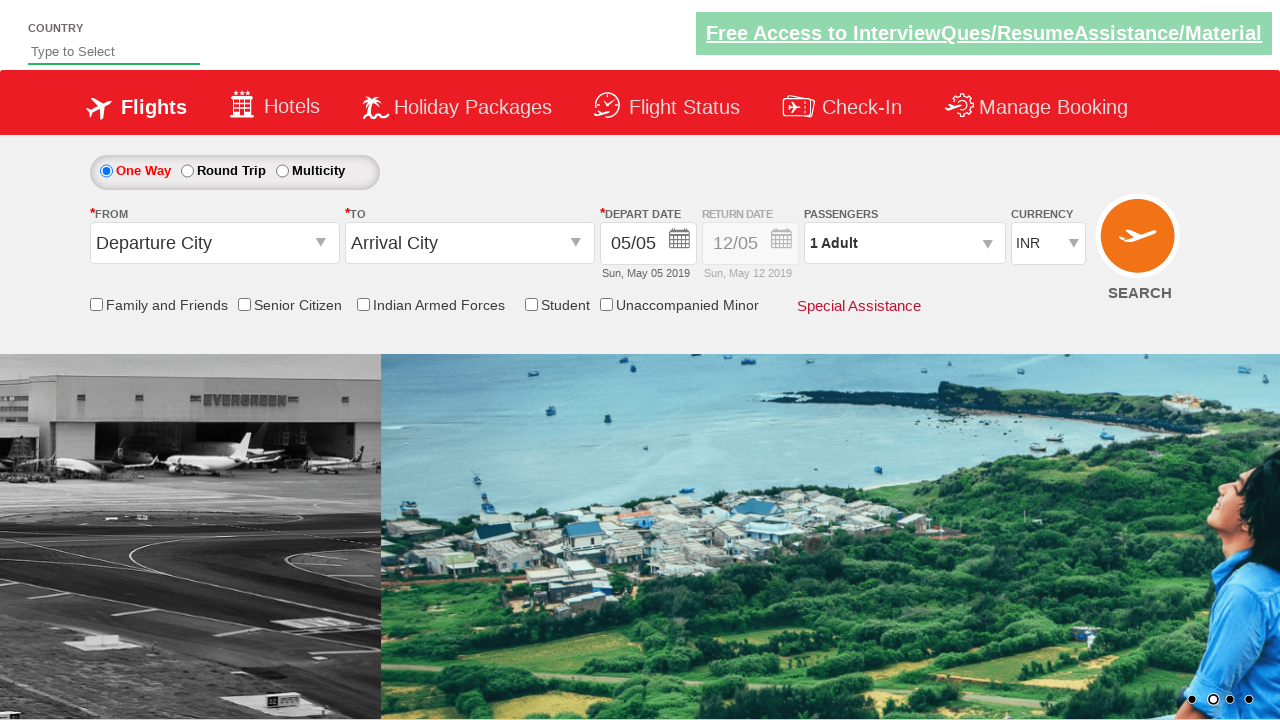

Selected USD currency from dropdown using index 3 on select#ctl00_mainContent_DropDownListCurrency
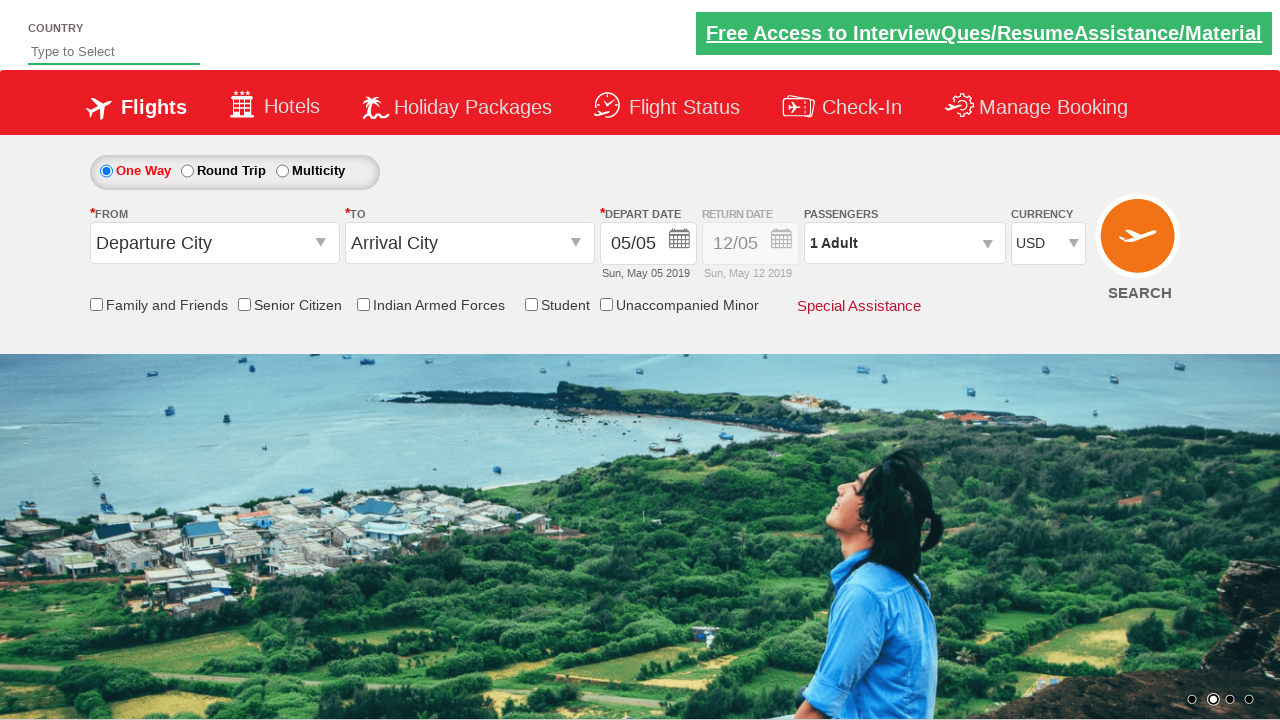

Selected AED currency from dropdown using label on select#ctl00_mainContent_DropDownListCurrency
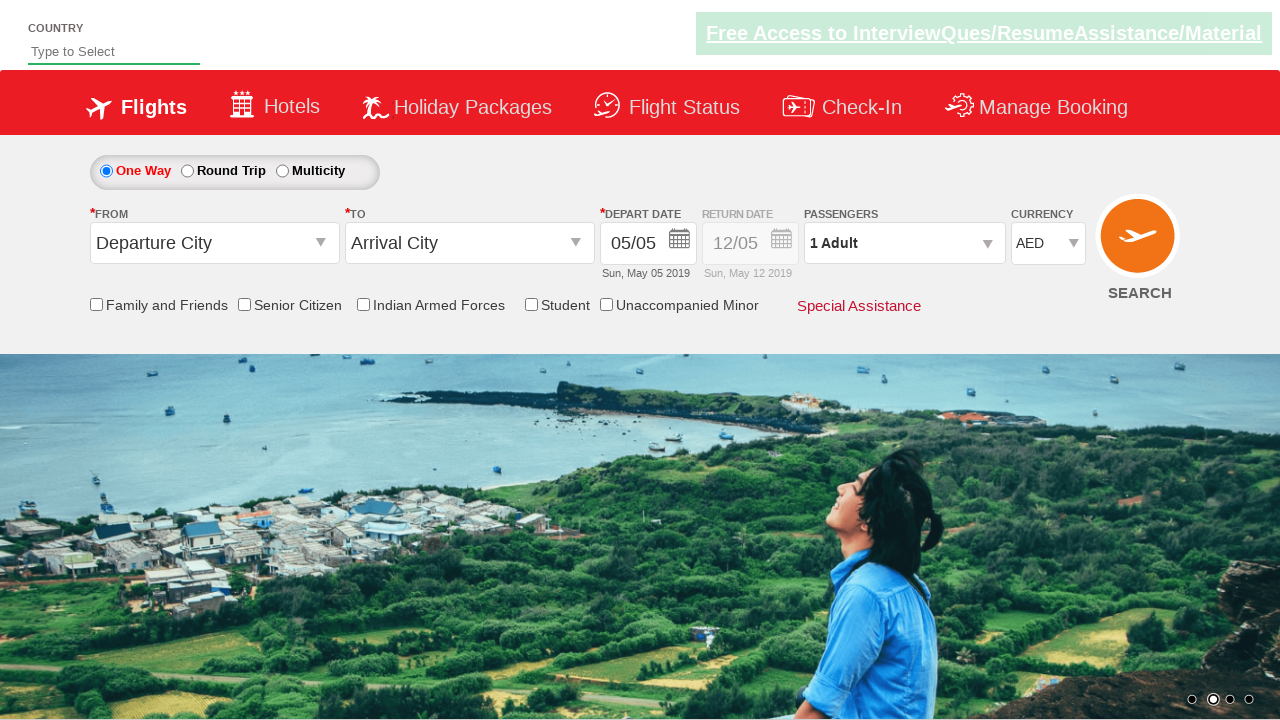

Selected INR currency from dropdown using value on select#ctl00_mainContent_DropDownListCurrency
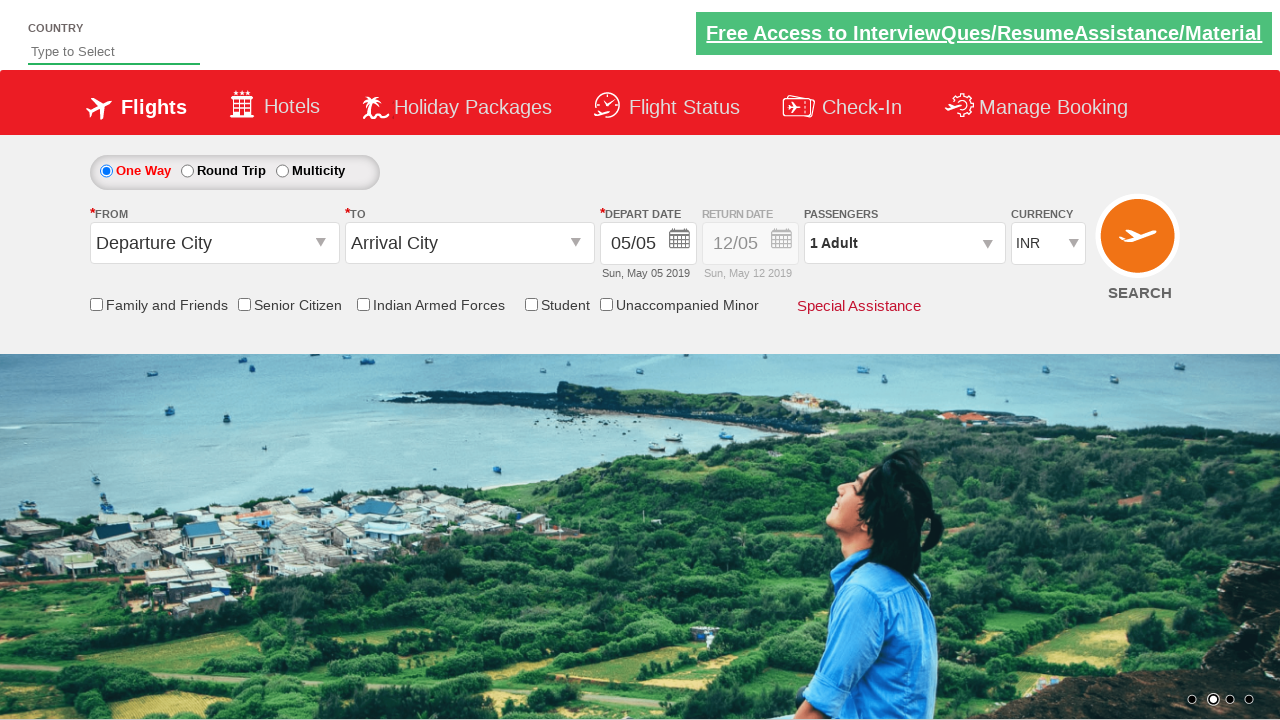

Clicked on origin station input field at (214, 243) on input#ctl00_mainContent_ddl_originStation1_CTXT
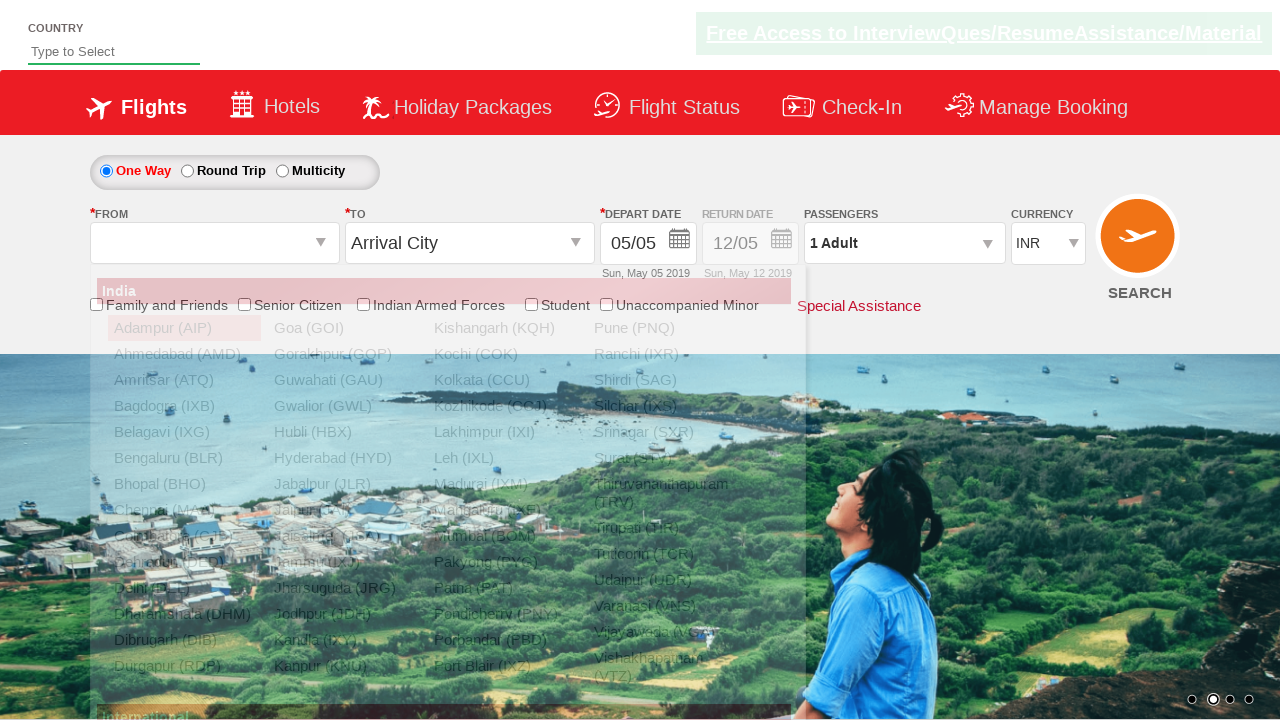

Selected BLR (Bengaluru) as origin airport at (184, 458) on a[value='BLR']
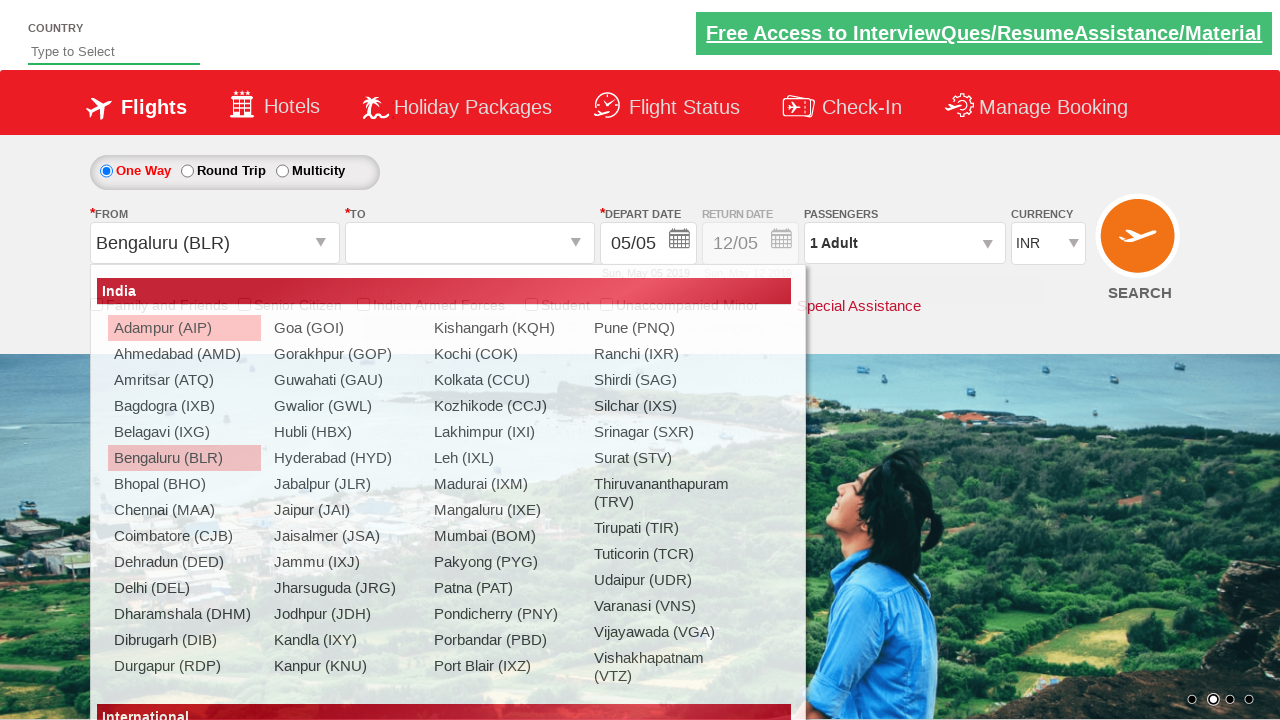

Selected DED (Dehradun) as destination airport at (439, 536) on div#ctl00_mainContent_ddl_destinationStation1_CTNR a[value='DED']
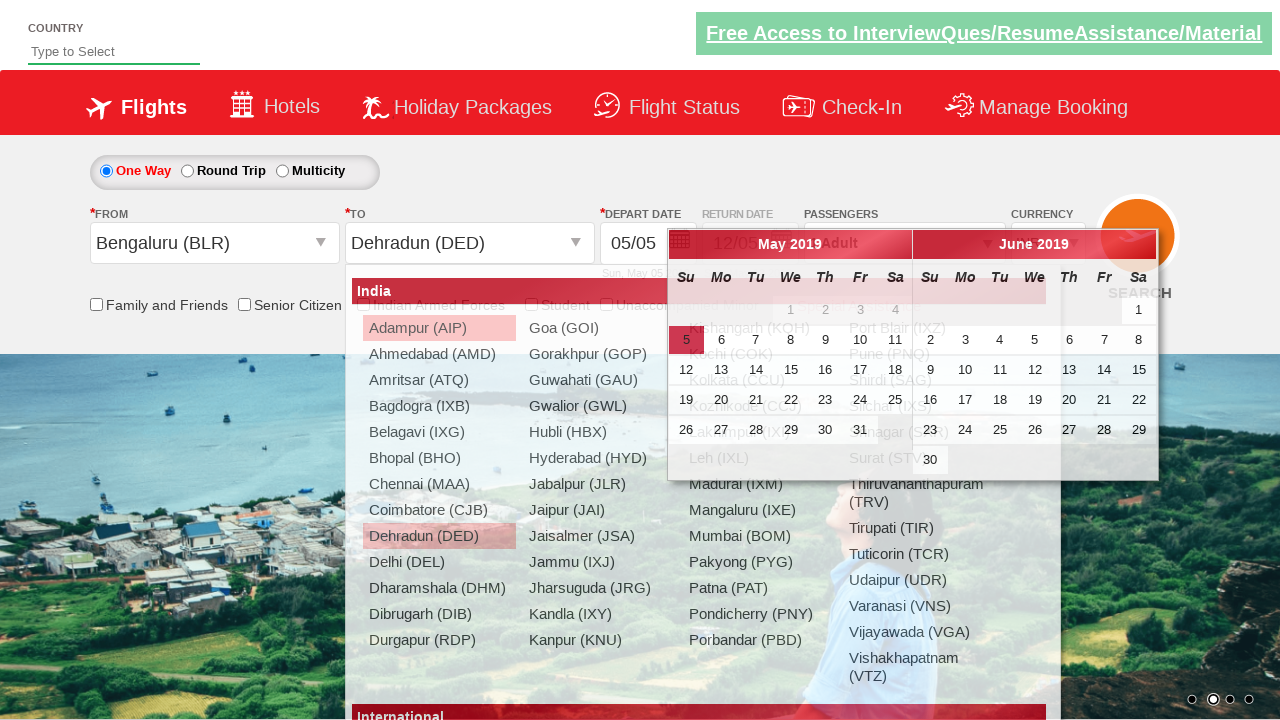

Typed 'Ind' in autosuggest country field on #autosuggest
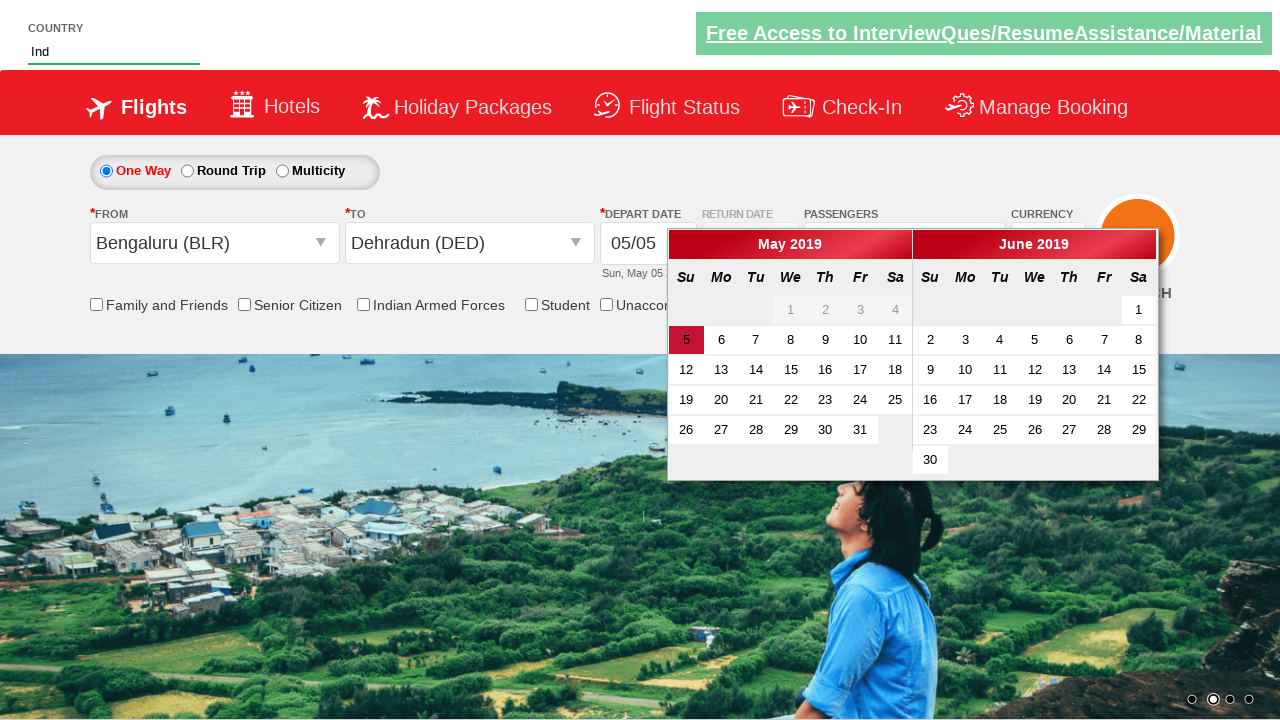

Autosuggest options loaded
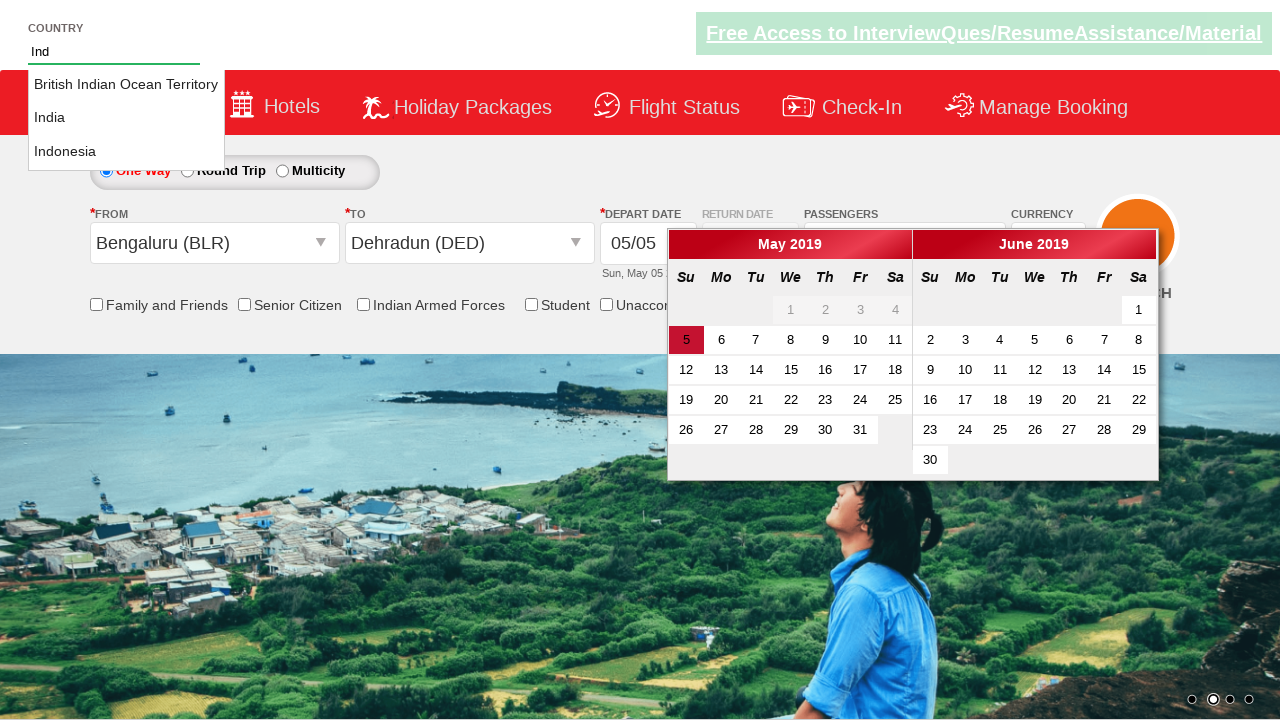

Selected 'India' from autosuggest dropdown at (126, 118) on li.ui-menu-item a >> nth=1
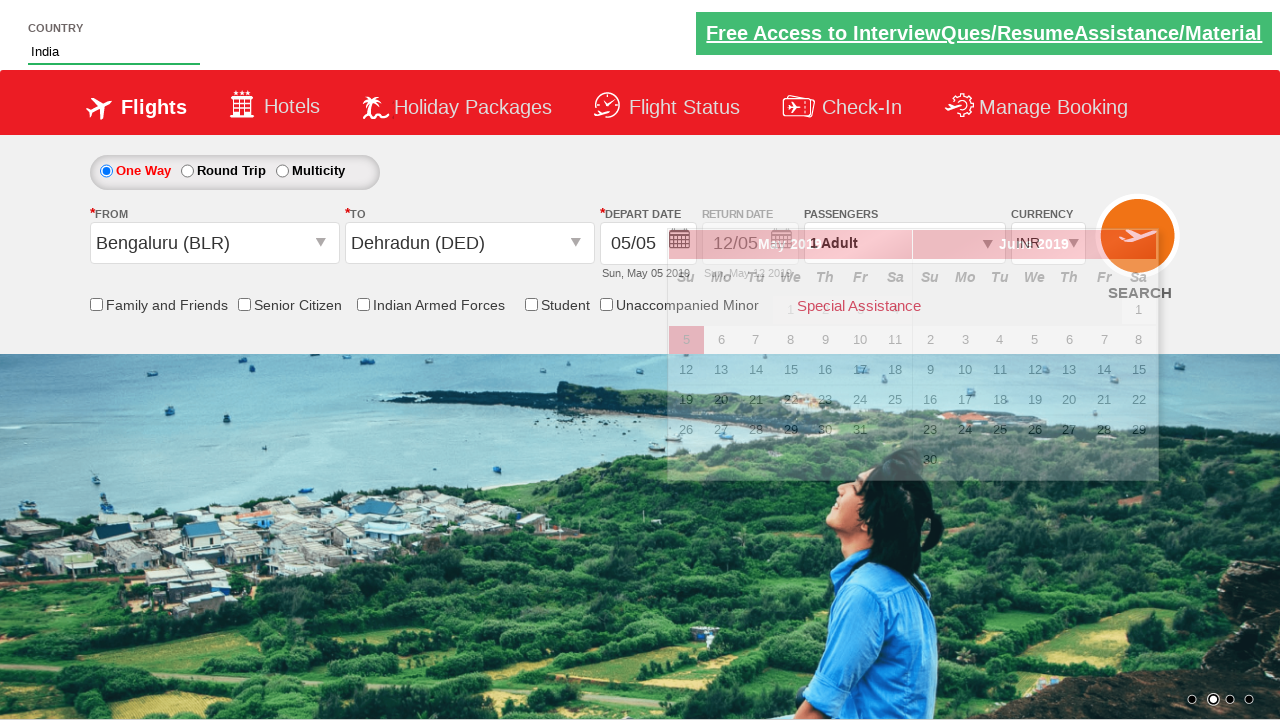

Clicked on first date picker button for departure date at (680, 242) on xpath=//body/form[@id='aspnetForm']/div[4]/div[2]/div[1]/div[5]/div[2]/div[2]/di
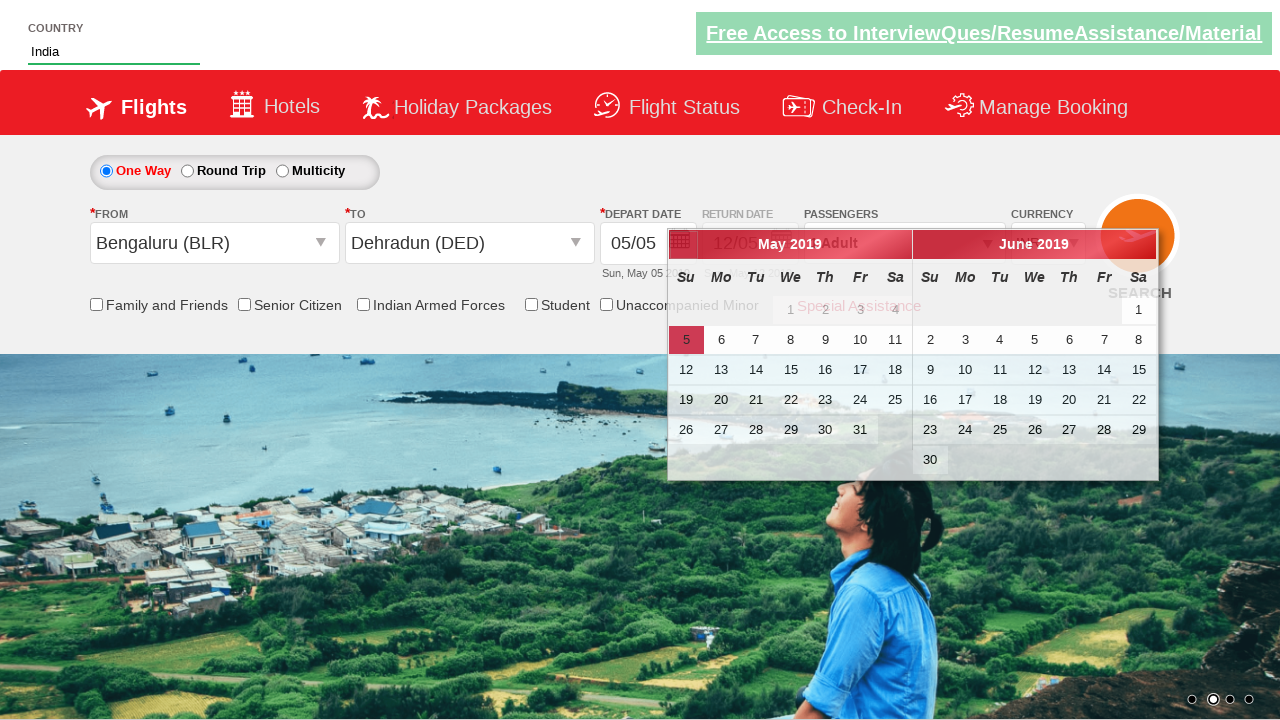

Selected departure date from calendar at (791, 370) on xpath=//body[1]/div[1]/div[1]/table[1]/tbody[1]/tr[3]/td[4]/a[1]
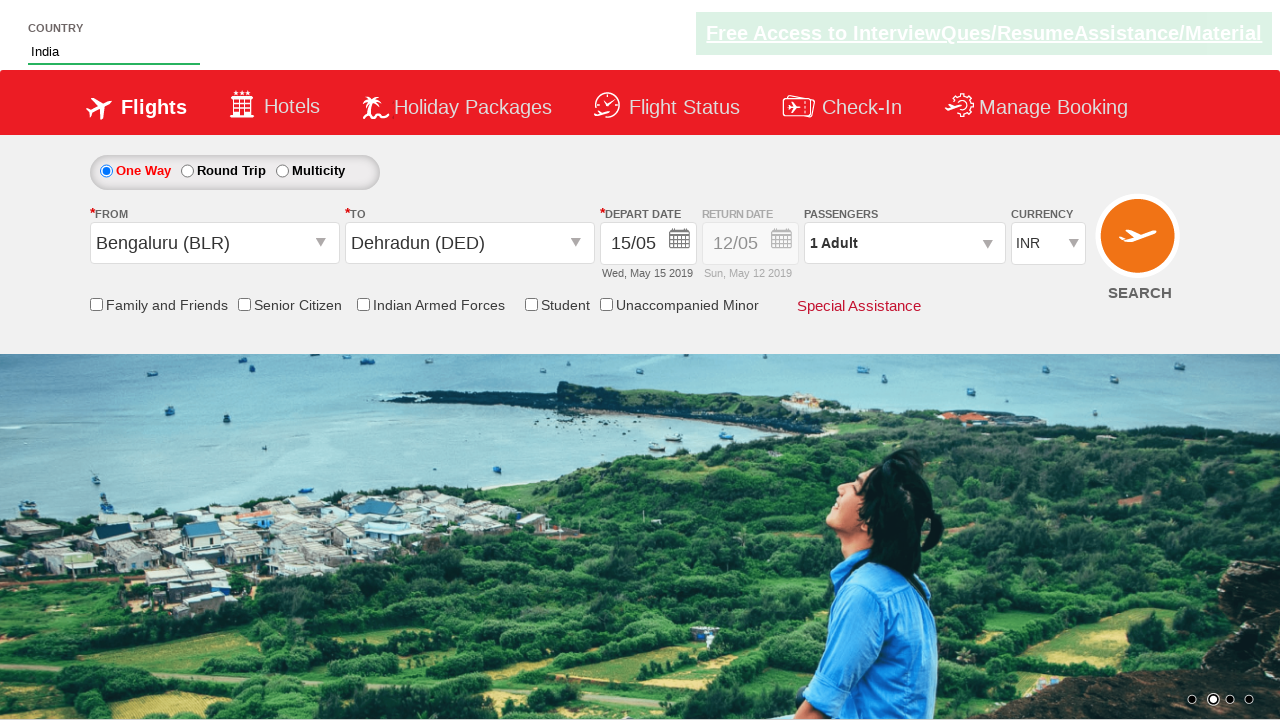

Clicked on second date picker button for return date at (782, 242) on xpath=//body/form[@id='aspnetForm']/div[4]/div[2]/div[1]/div[5]/div[2]/div[2]/di
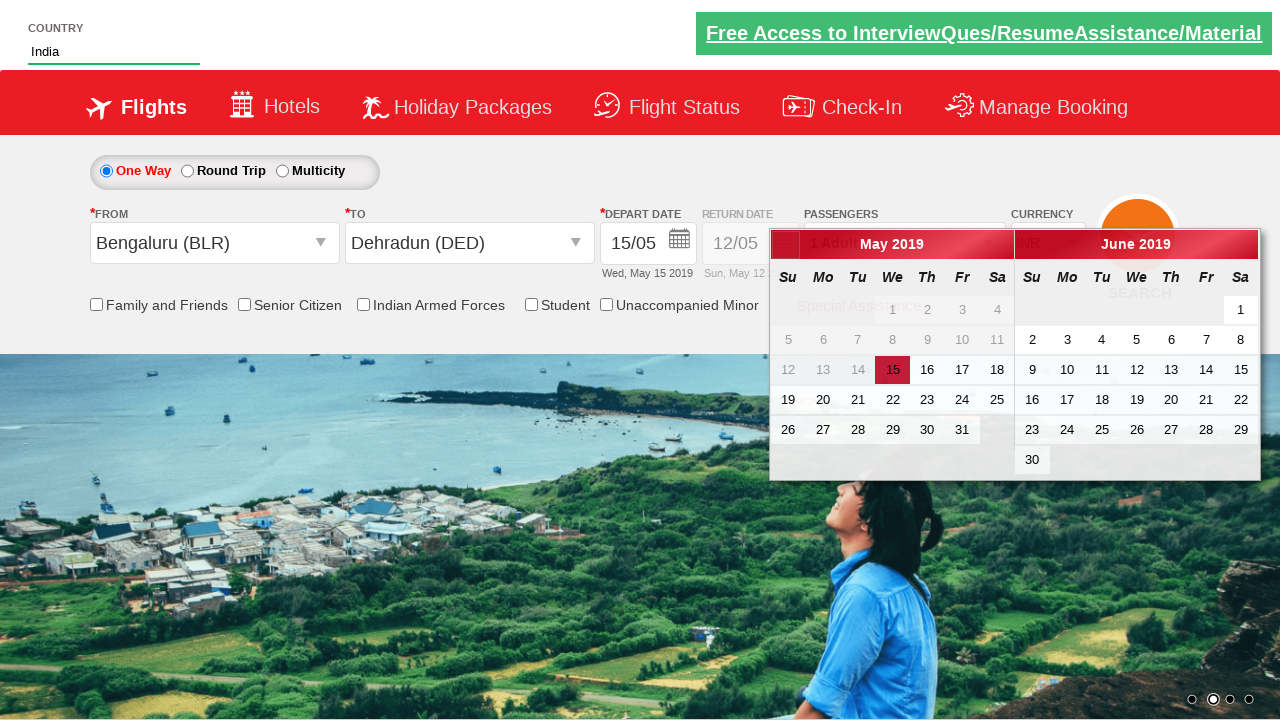

Selected return date from calendar at (962, 370) on xpath=//body[1]/div[1]/div[1]/table[1]/tbody[1]/tr[3]/td[6]/a[1]
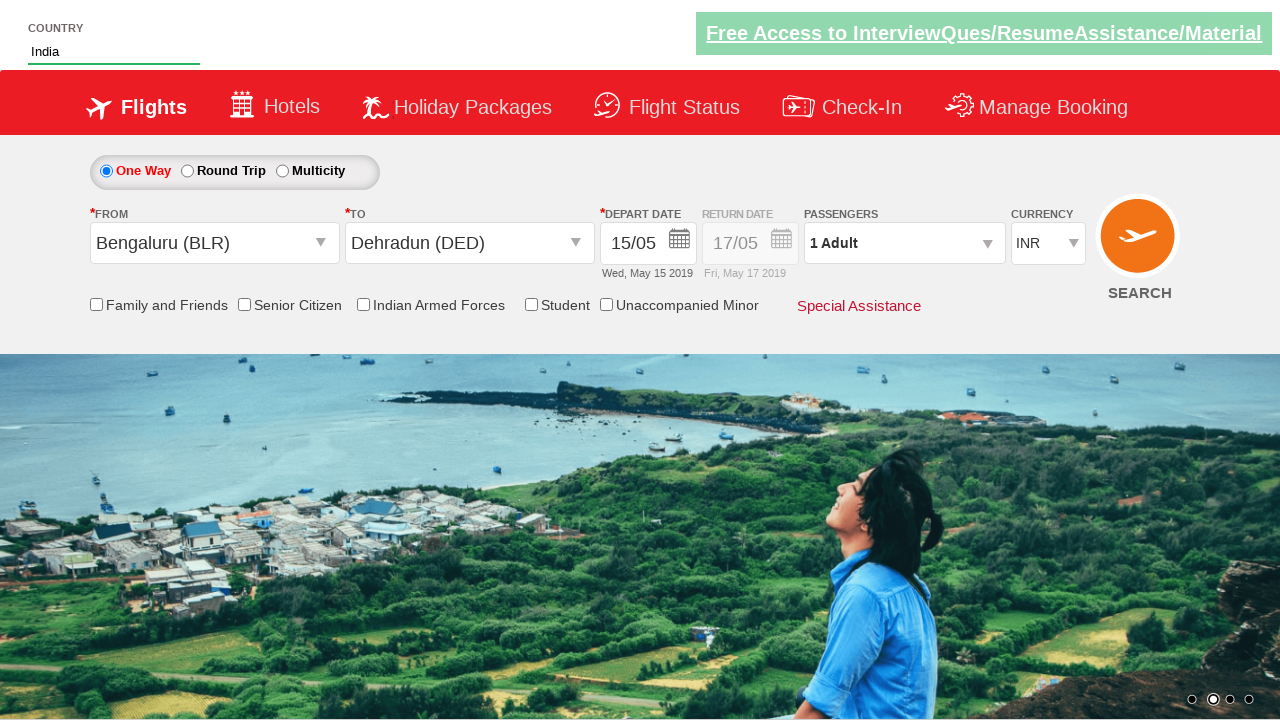

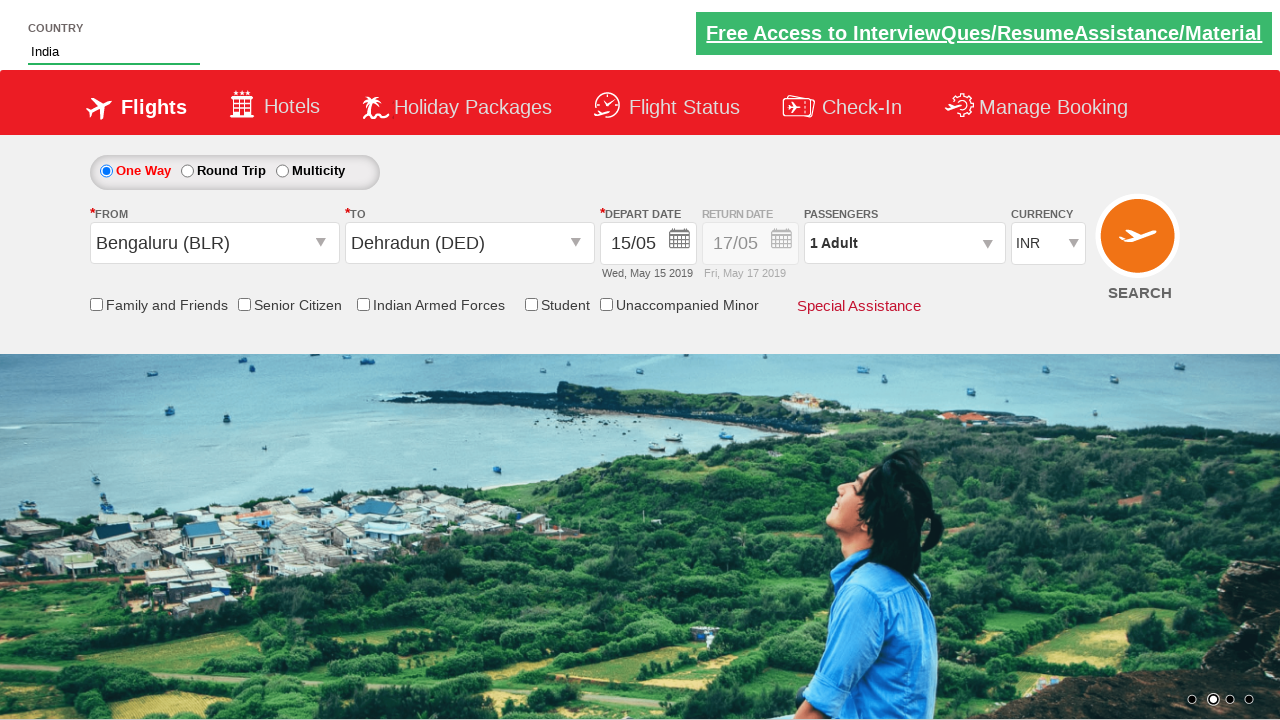